Tests form filling with keyboard shortcuts by entering first name, copying it, pasting into last name field, and filling address field

Starting URL: https://demo.automationtesting.in/Register.html

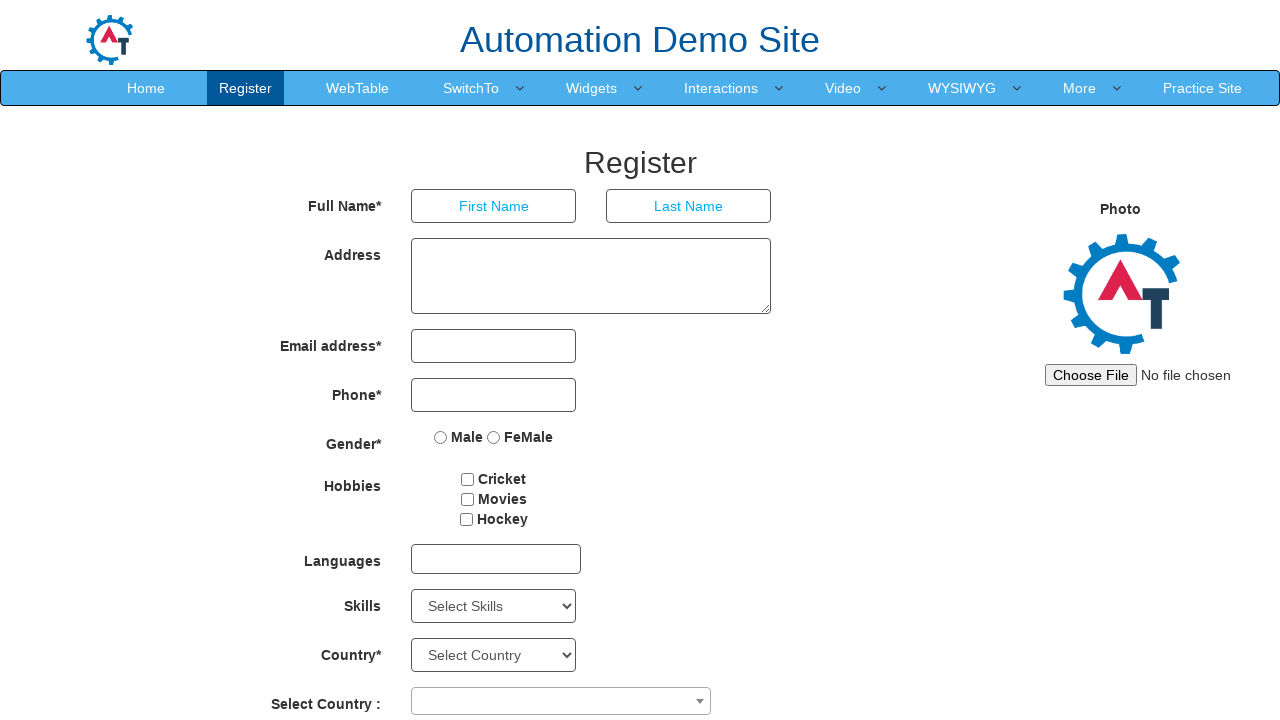

Filled first name field with 'Piyush' on //input[@placeholder='First Name']
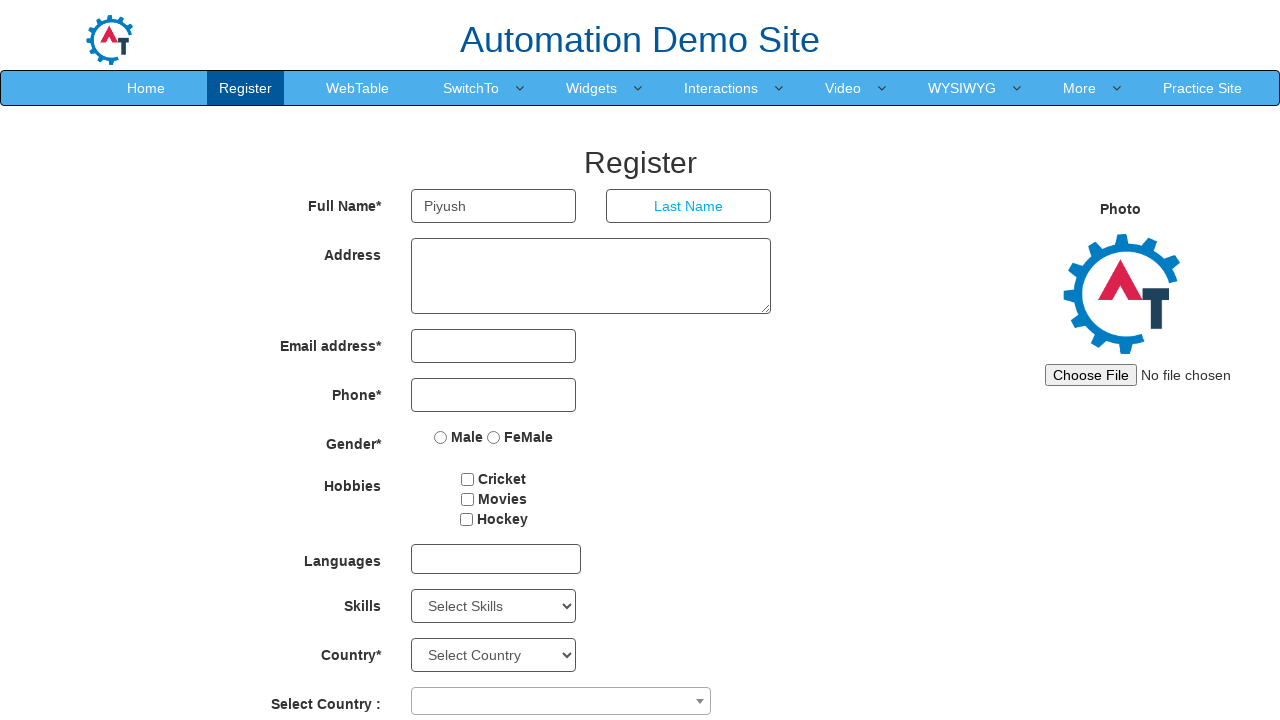

Clicked on first name field at (494, 206) on xpath=//input[@placeholder='First Name']
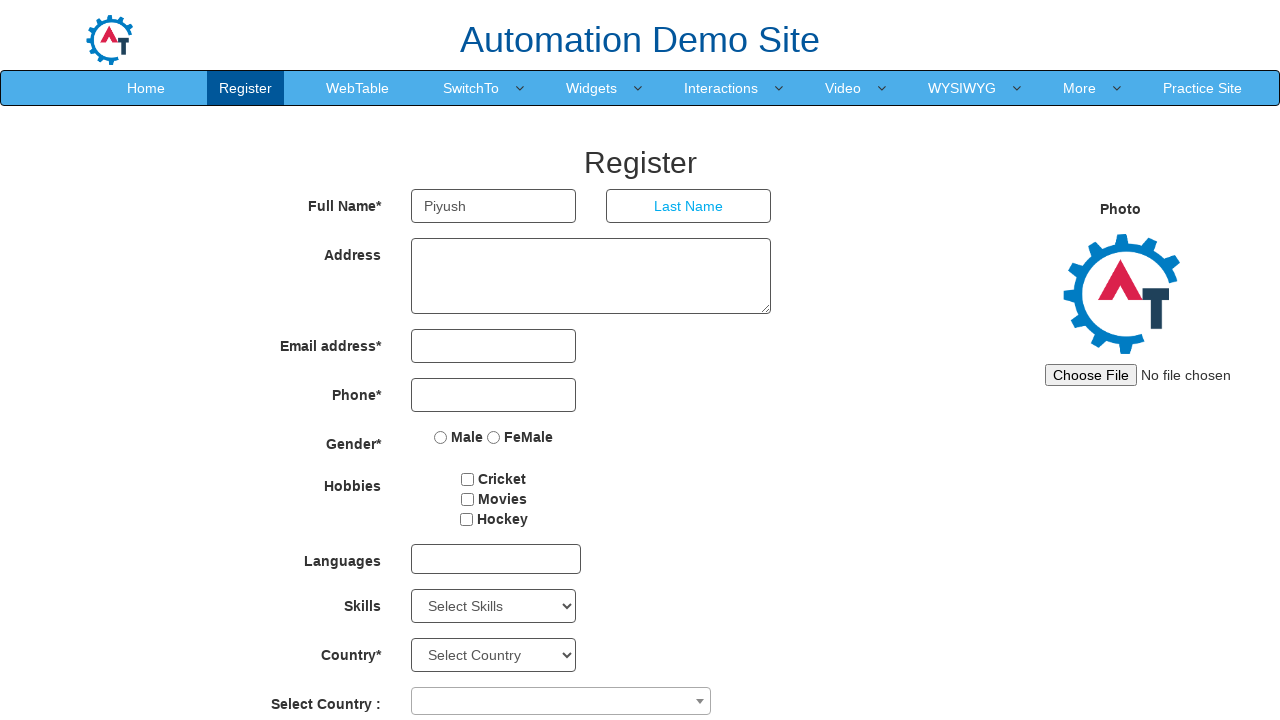

Selected all text in first name field with Ctrl+A
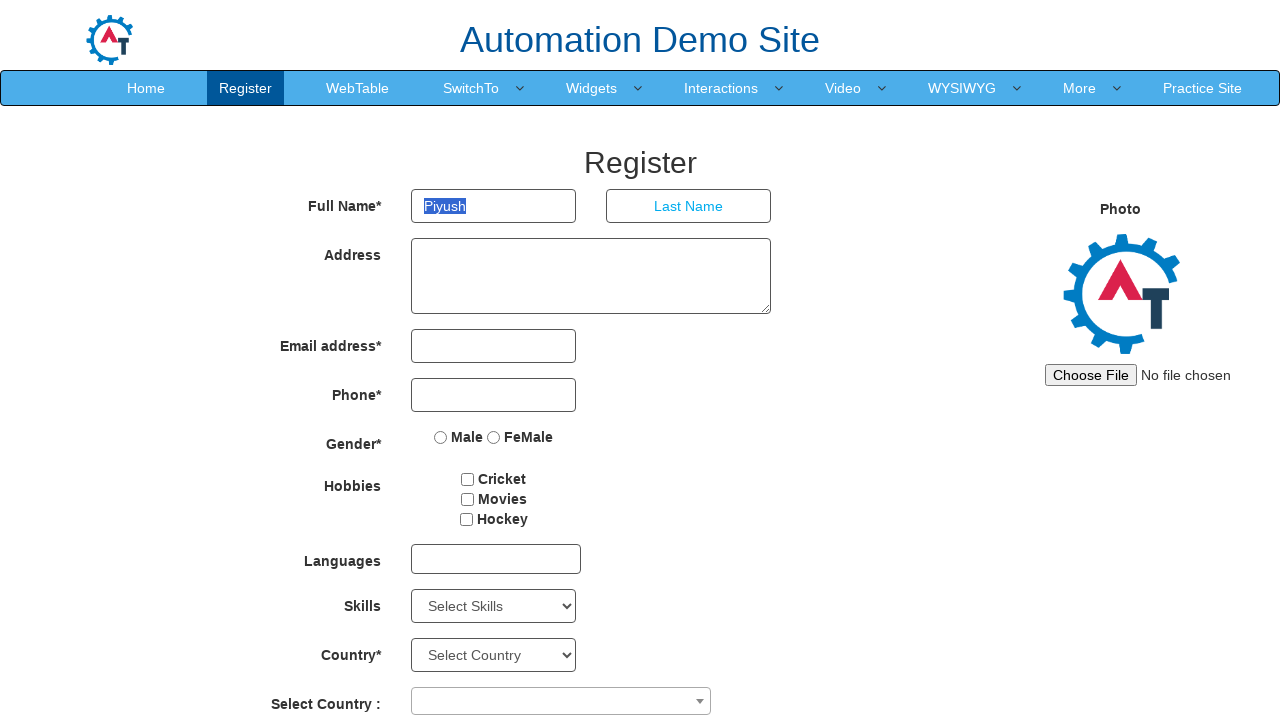

Copied first name text with Ctrl+C
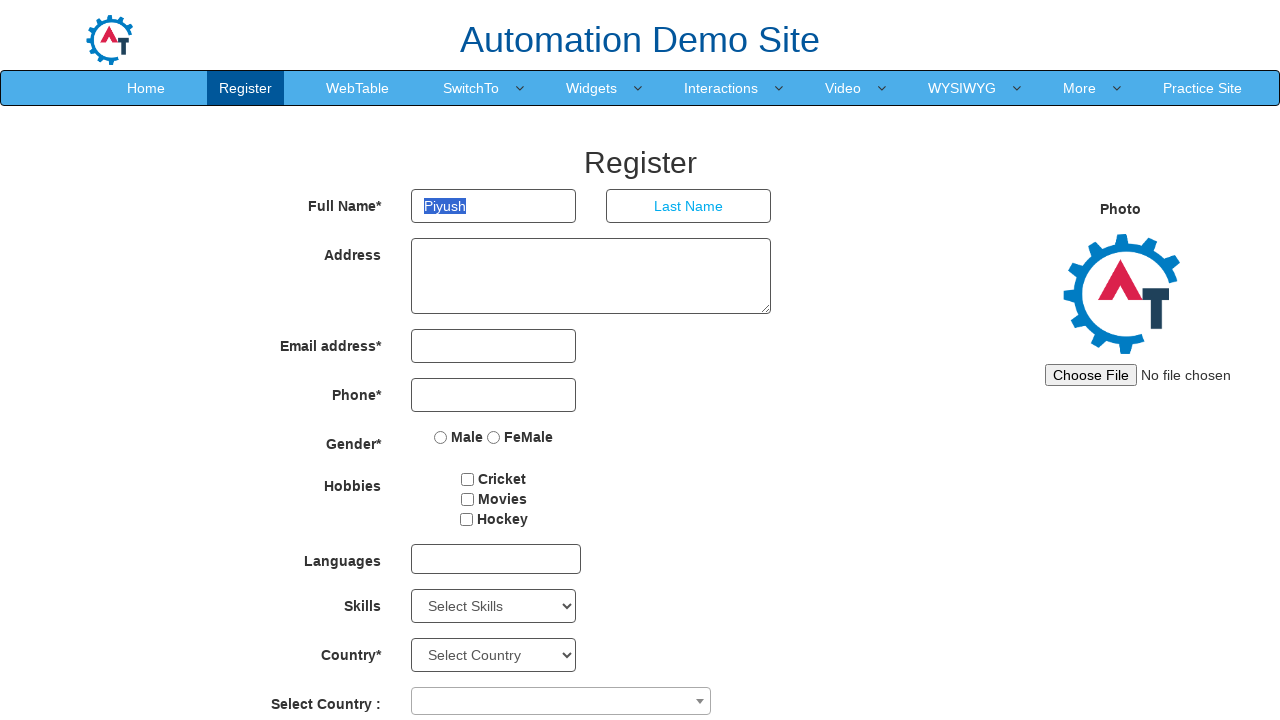

Clicked on last name field at (689, 206) on xpath=//input[@placeholder='Last Name']
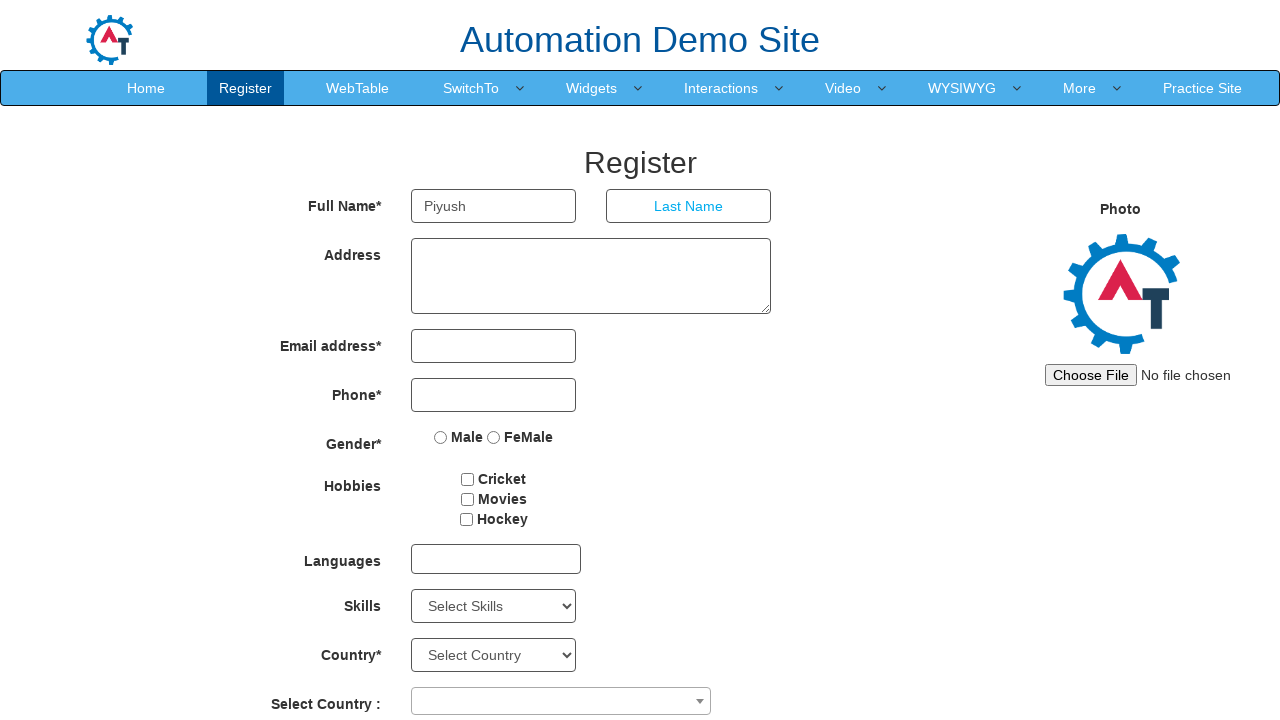

Pasted first name into last name field with Ctrl+V
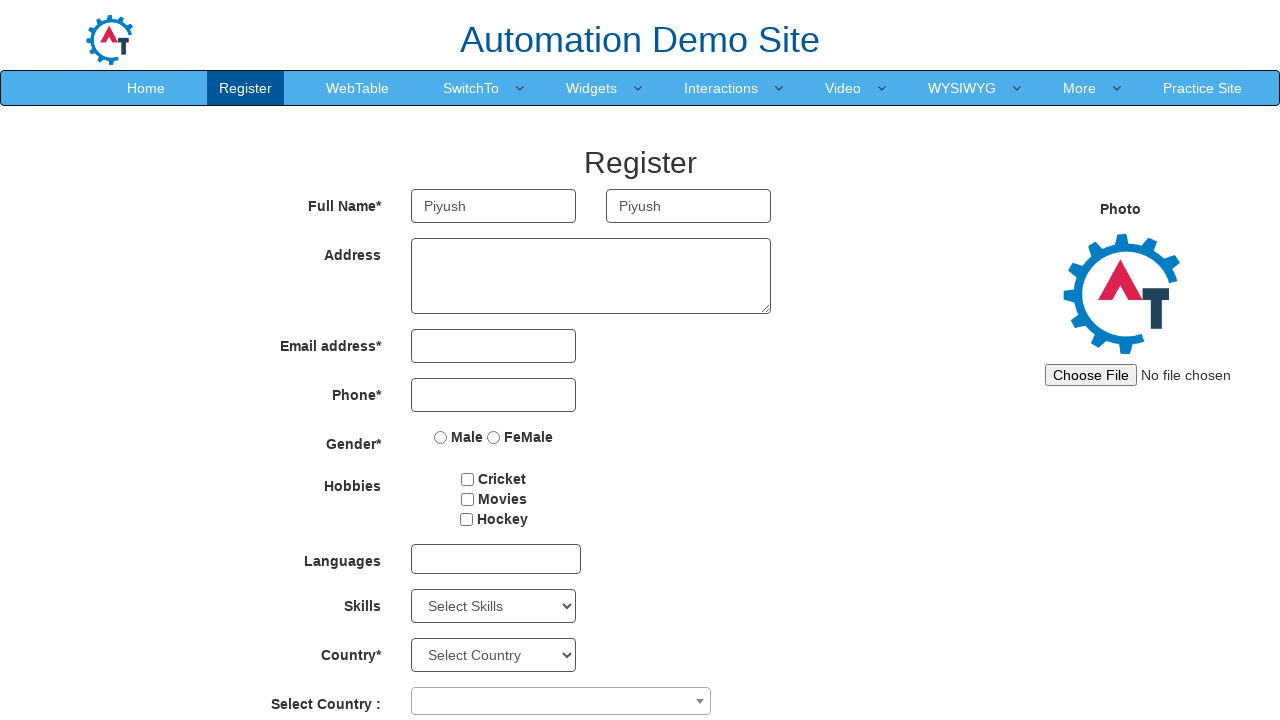

Pressed Tab to move to next field
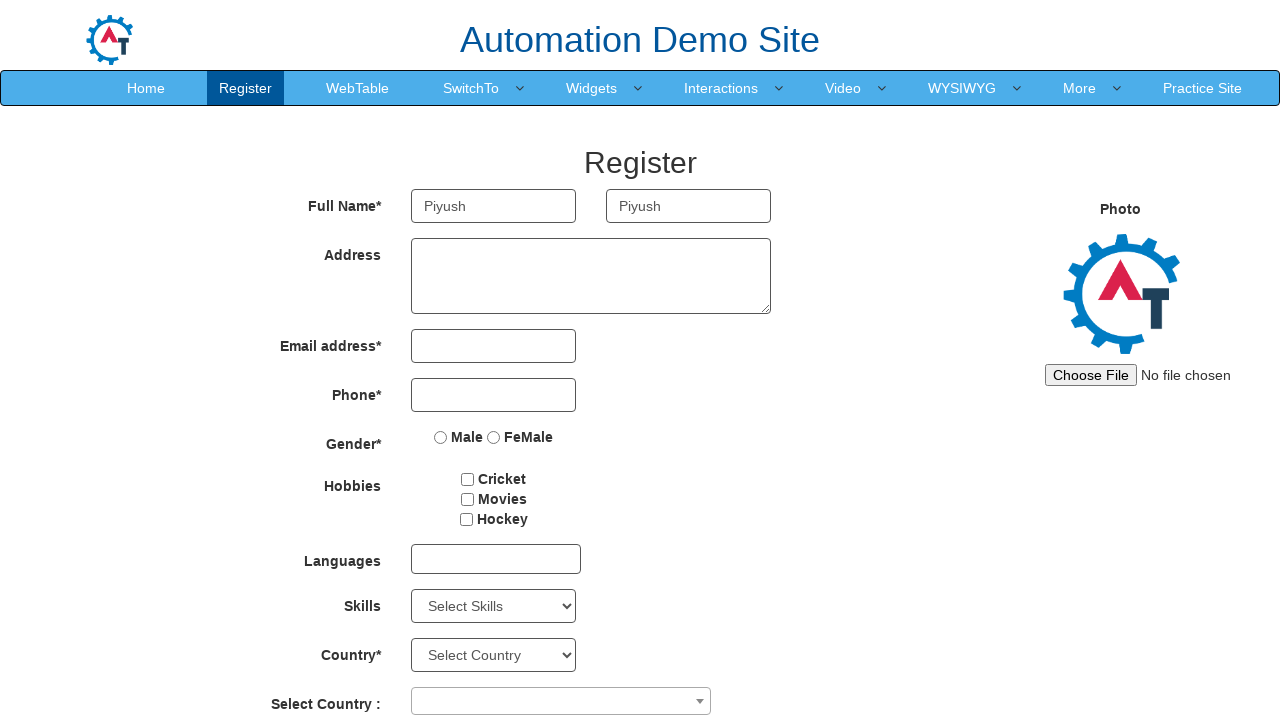

Filled address field with 'Gadge Nagar Amravati' on //textarea[@rows='3']
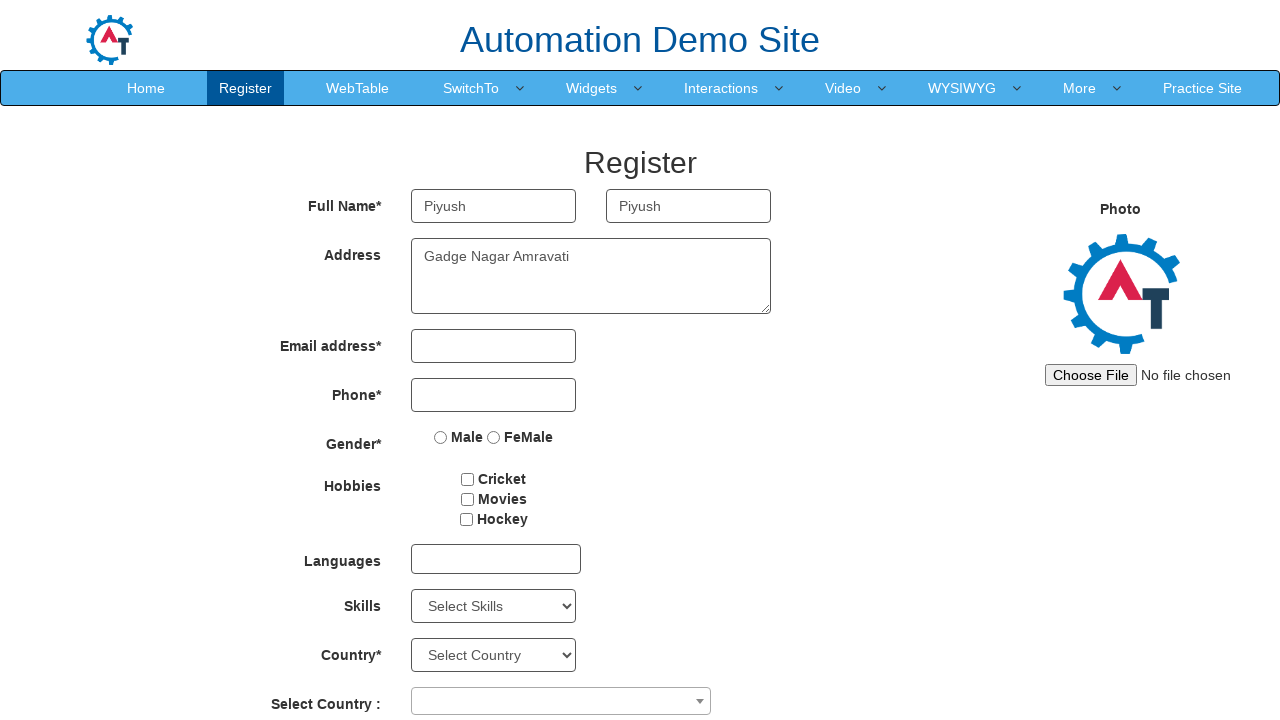

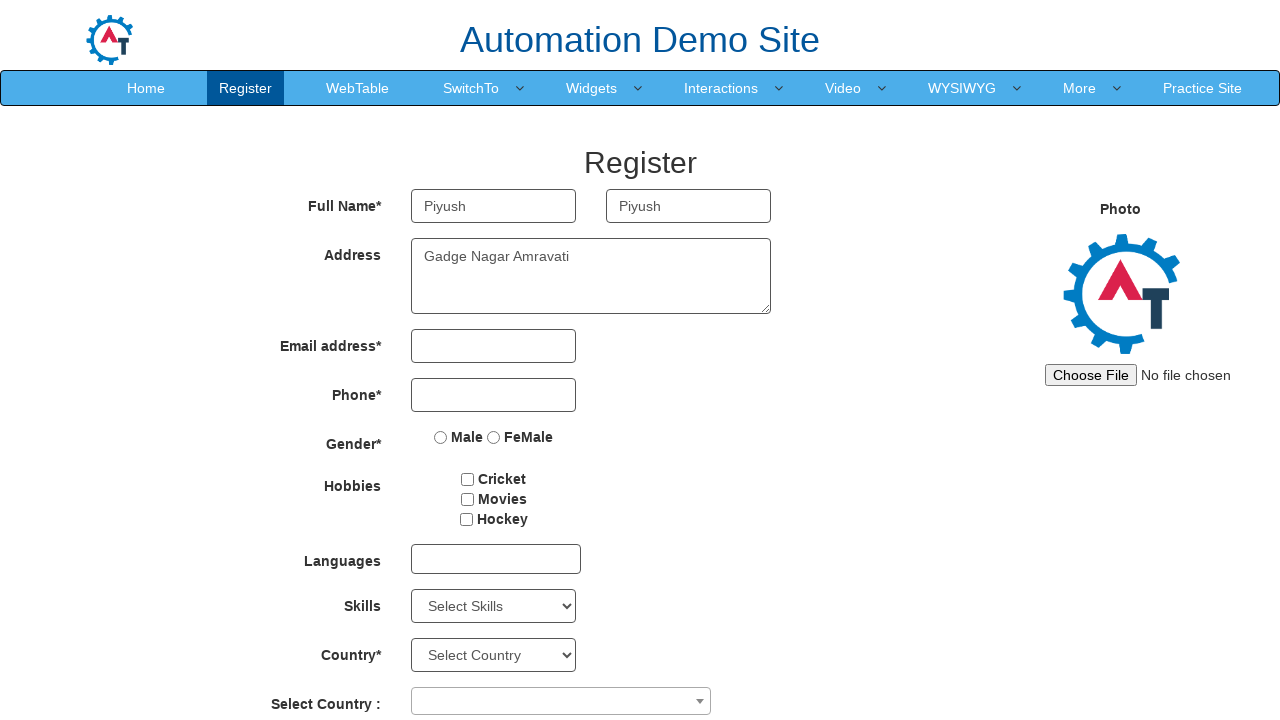